Tests various mouse interactions including hover, right-click, and drag-and-drop operations on interactive elements

Starting URL: https://syntaxprojects.com/simple_context_menu.php

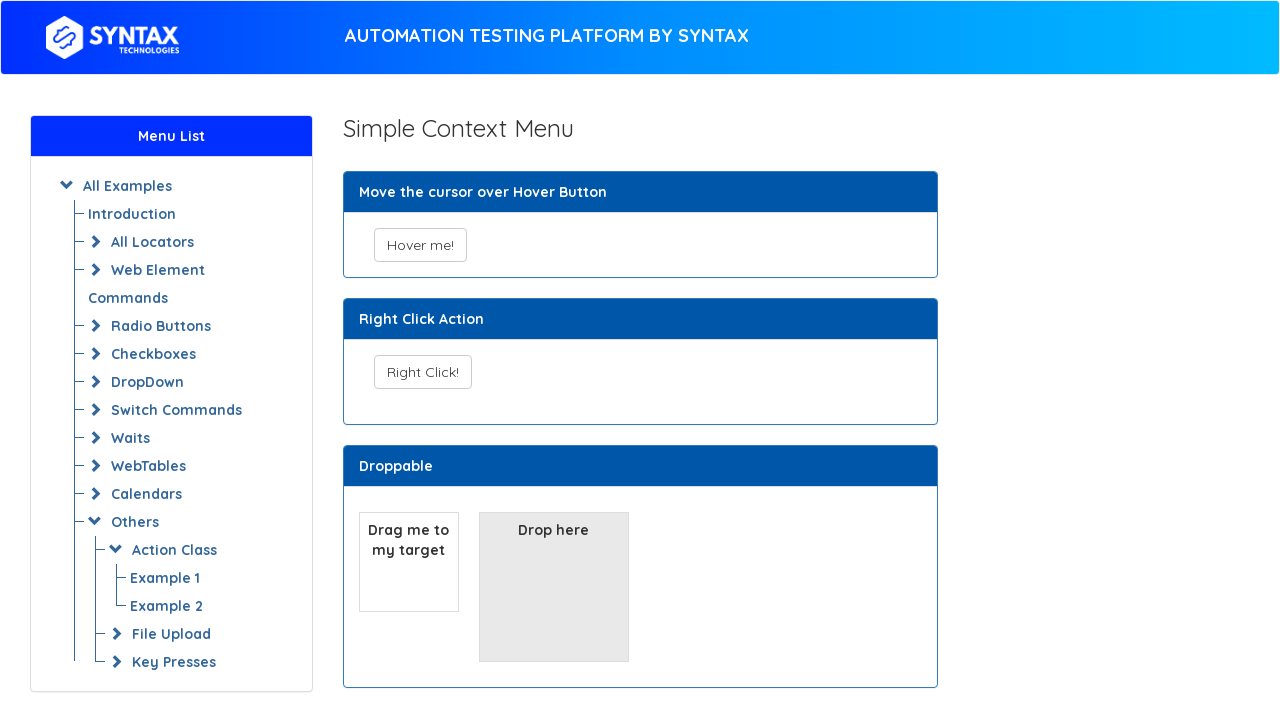

Hovered over the hover effect button at (420, 245) on xpath=//button[@class='btn btn-default hover_effect']
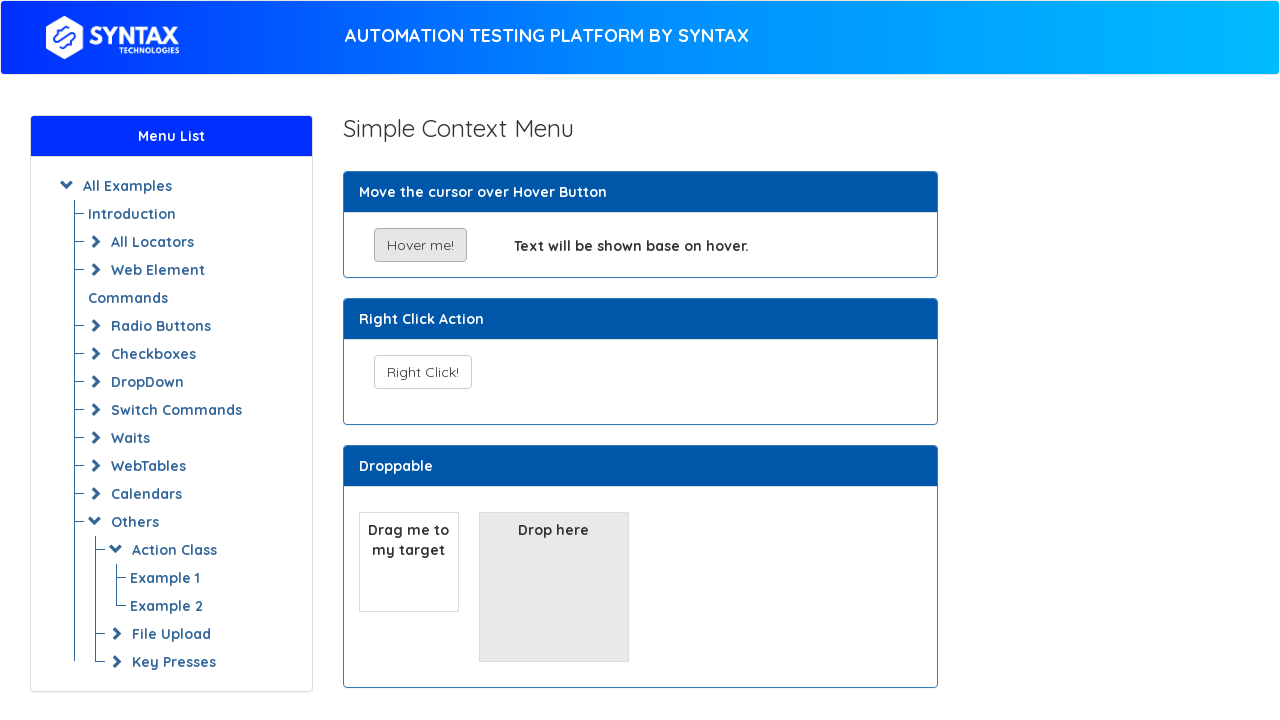

Right-clicked on the 'Right Click!' button at (422, 372) on xpath=//button[text()='Right Click!']
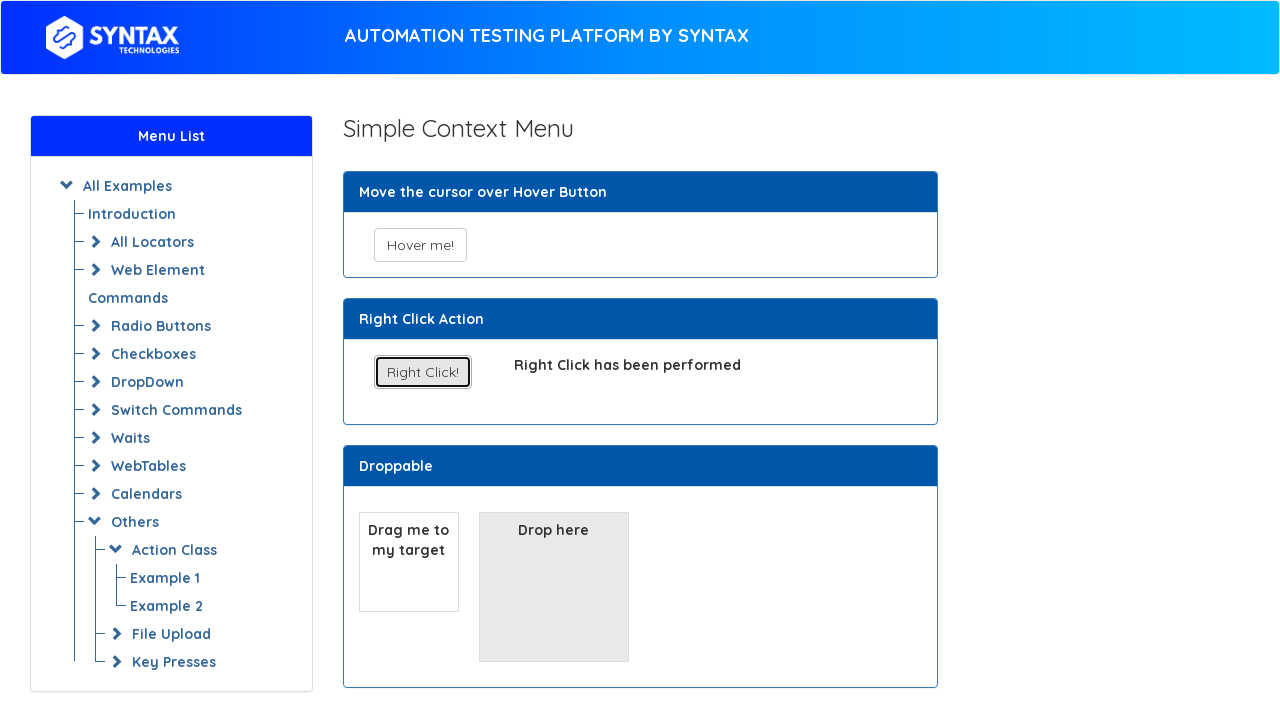

Dragged the draggable element to the droppable zone at (554, 587)
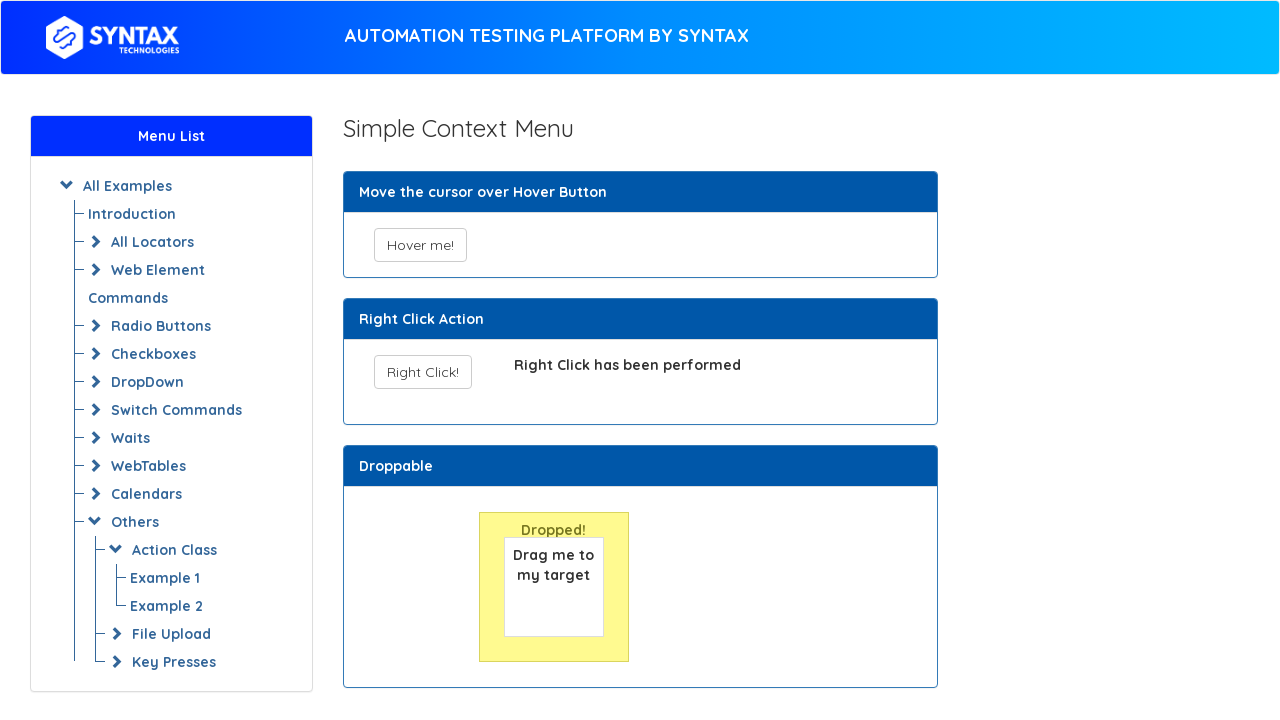

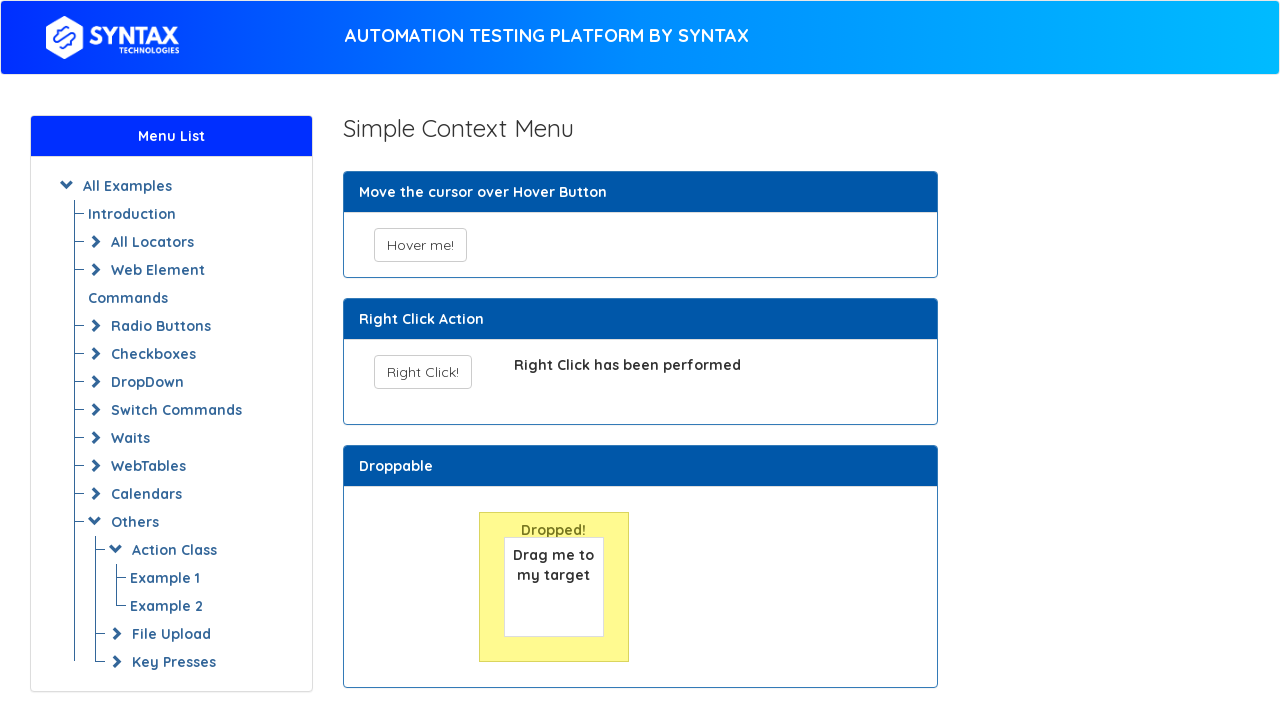